Appends text to an existing value in the join input field

Starting URL: https://letcode.in/edit

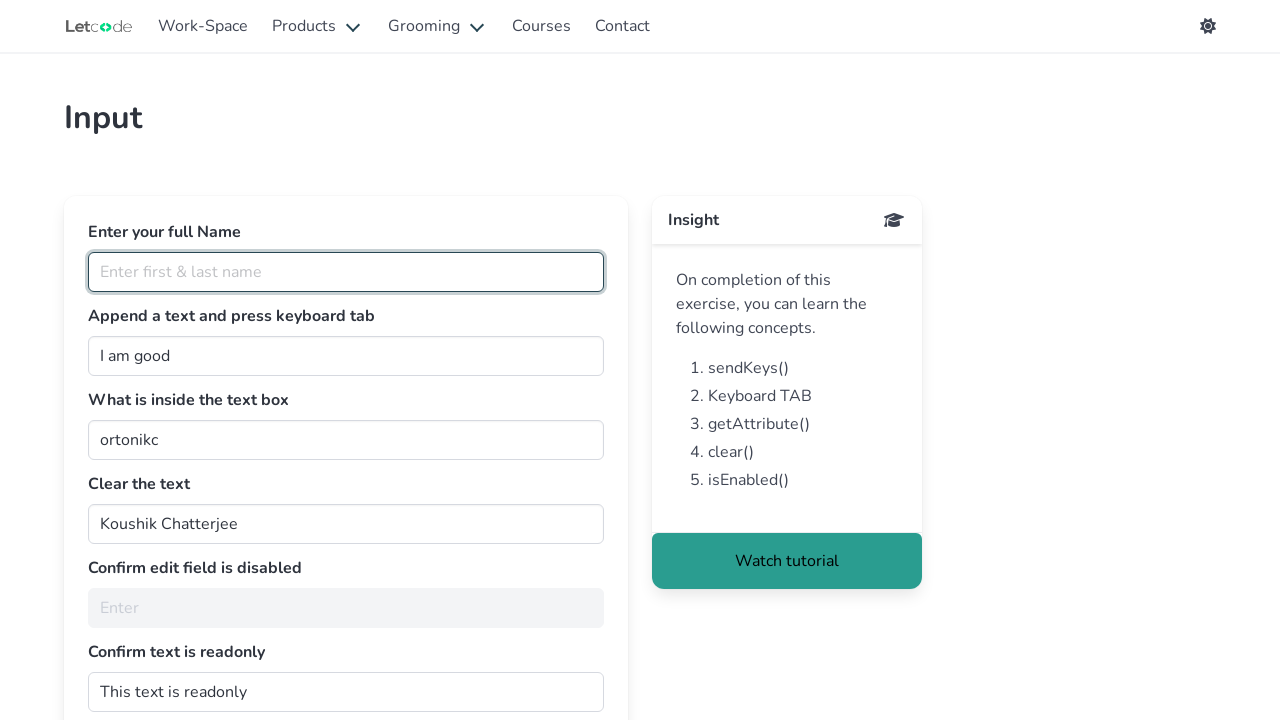

Appended text to the join input field on #join
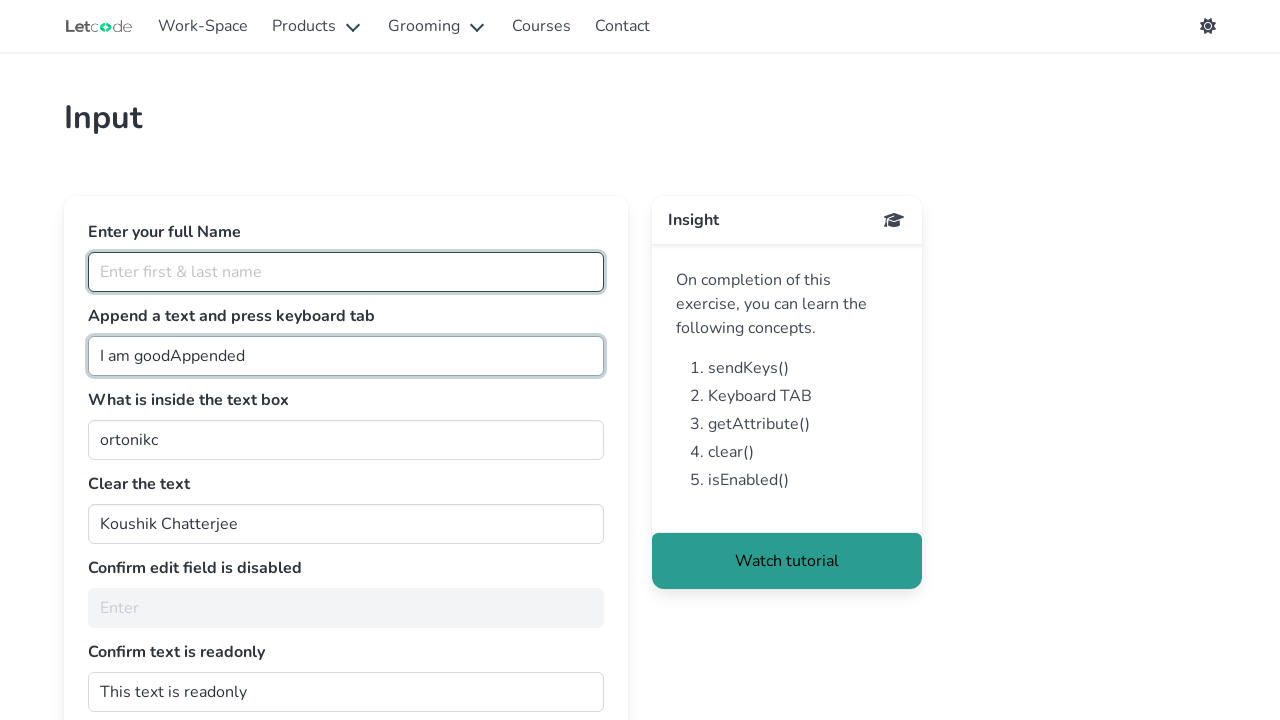

Pressed Enter to confirm the appended text on #join
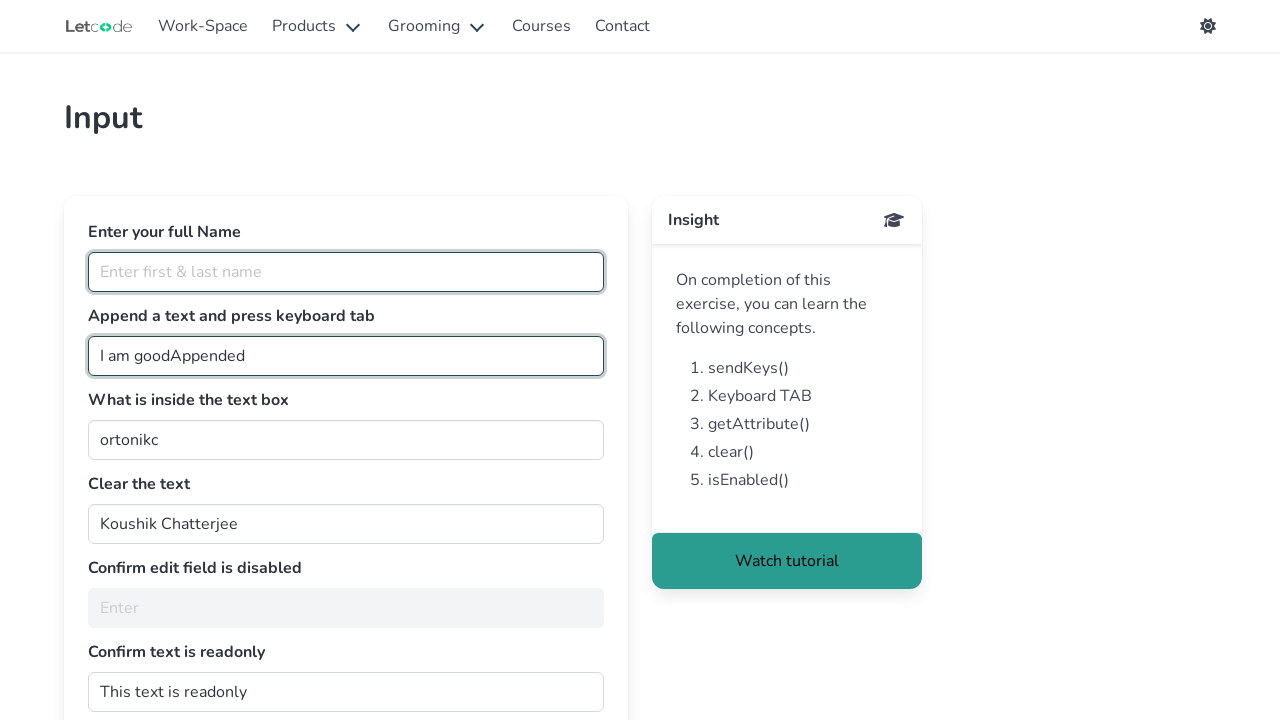

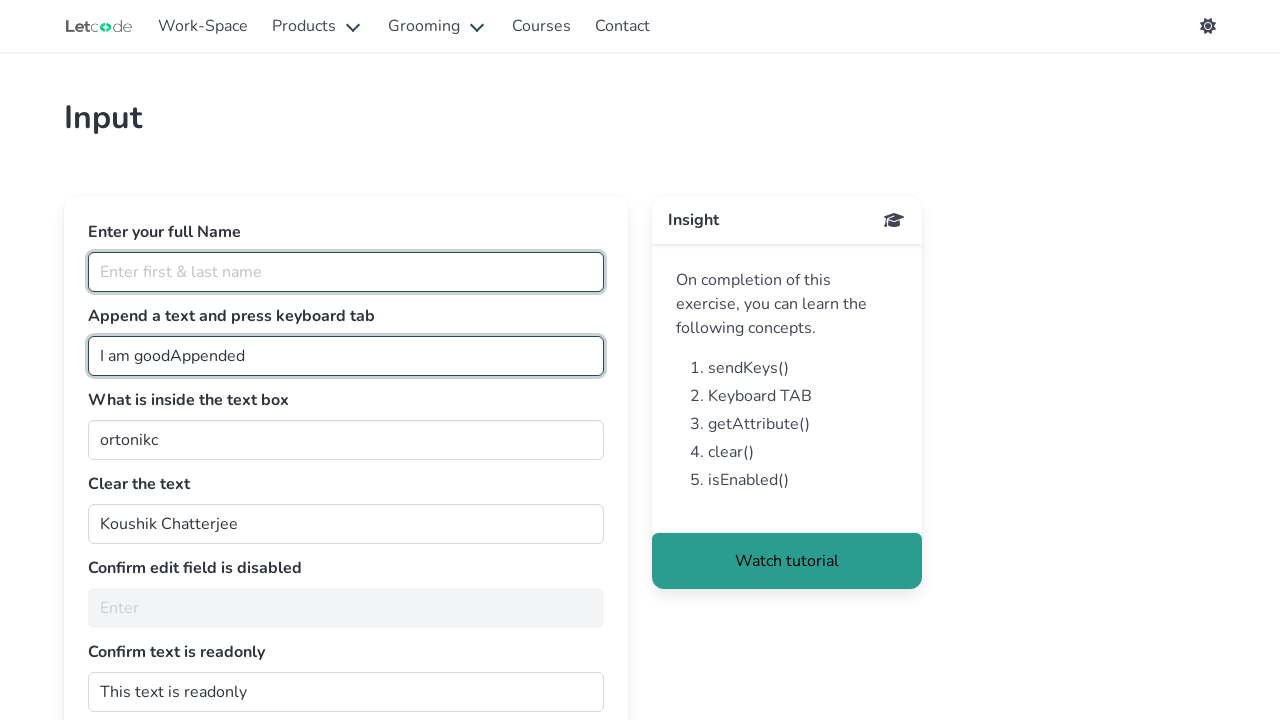